Navigates to a news page and continuously clicks a "load more" button to load additional articles until no more articles are available

Starting URL: https://pets.mail.ru/news/

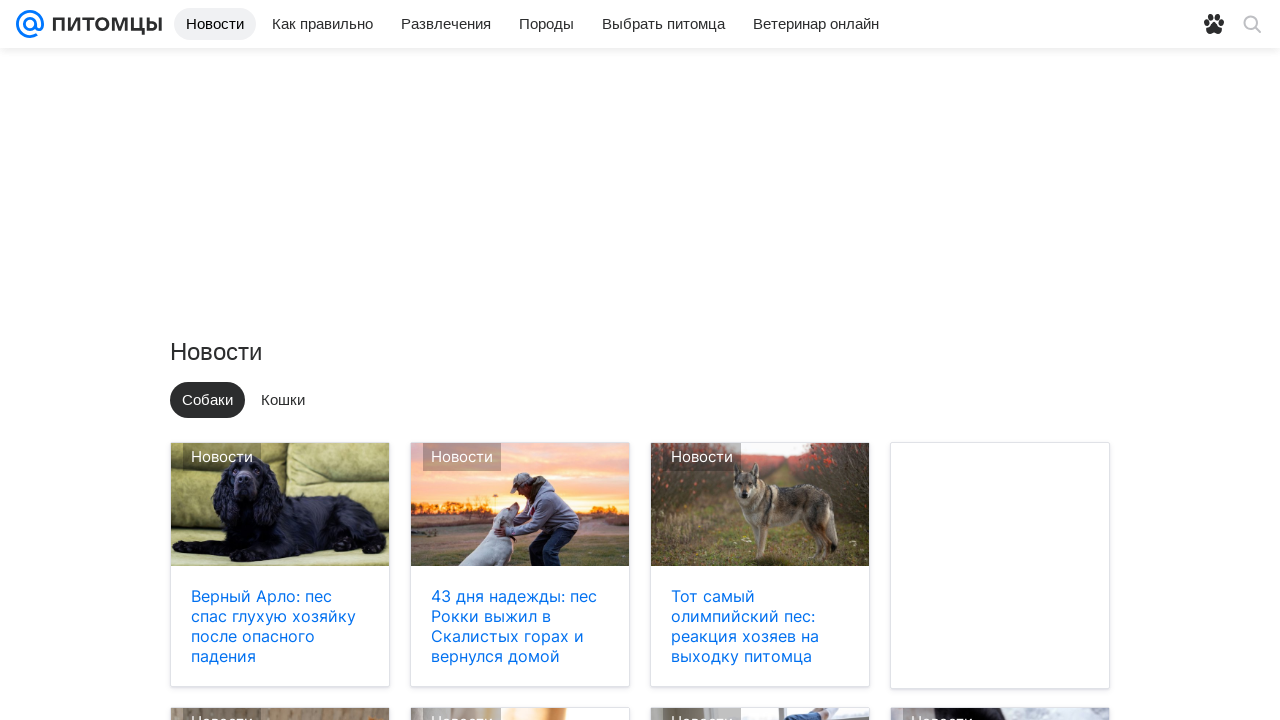

Navigated to pets.mail.ru news page
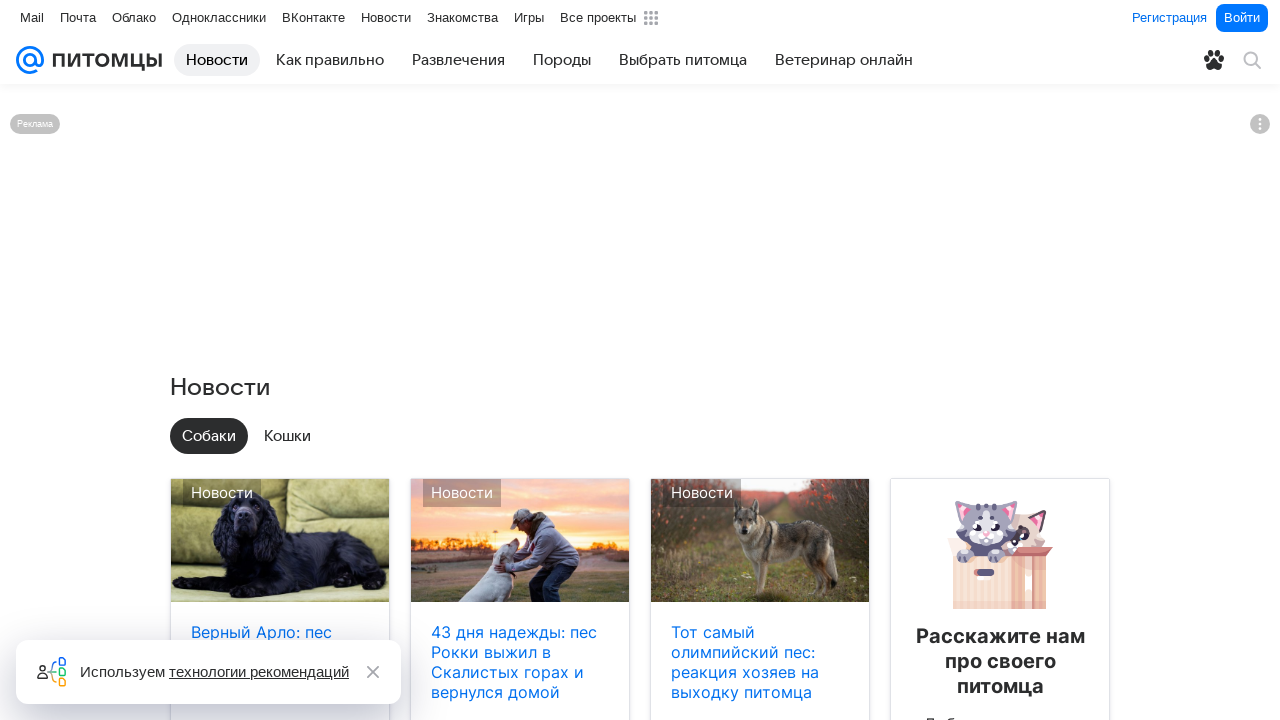

Retrieved initial list of articles
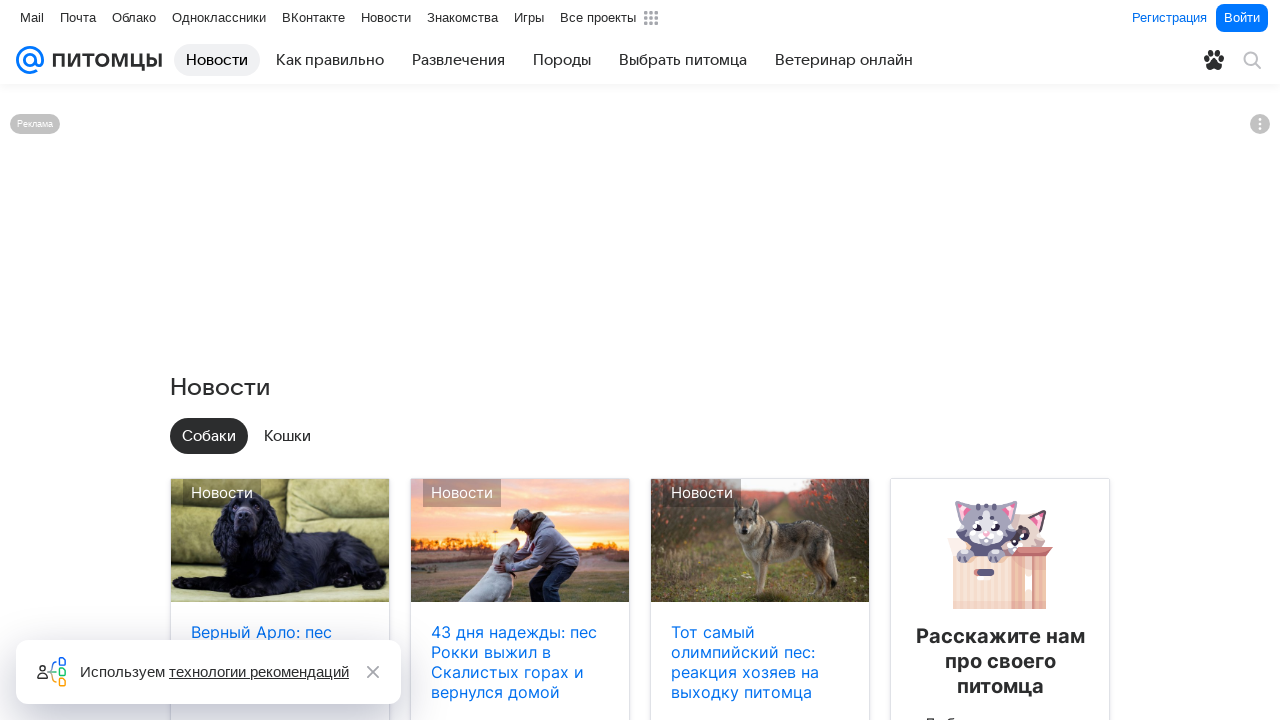

Initial article count: 0
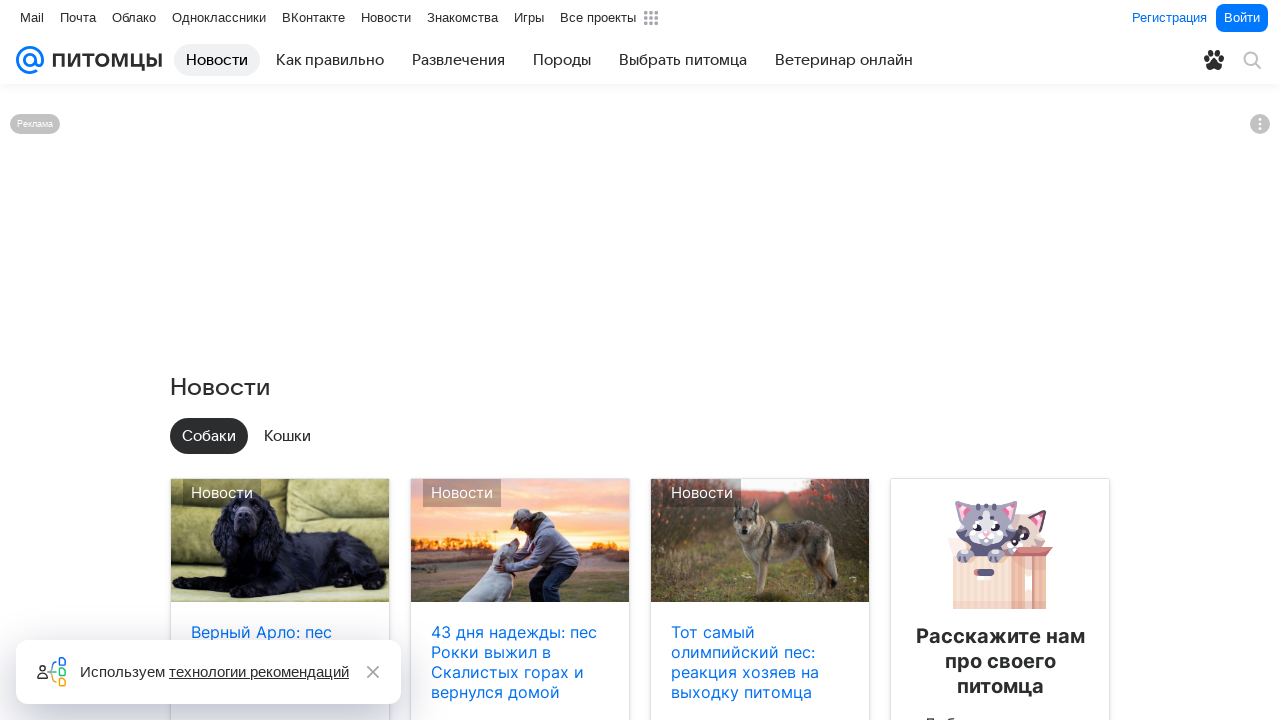

Checked for load more button visibility
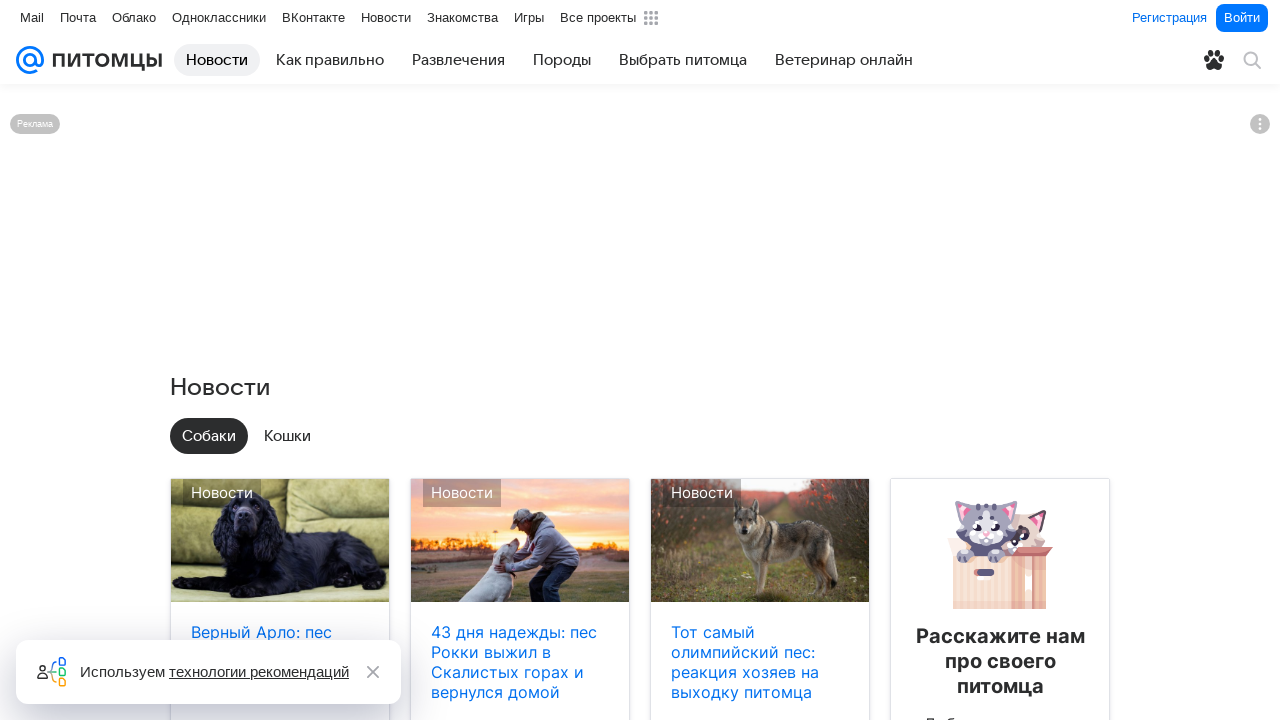

Load more button is not visible, stopping
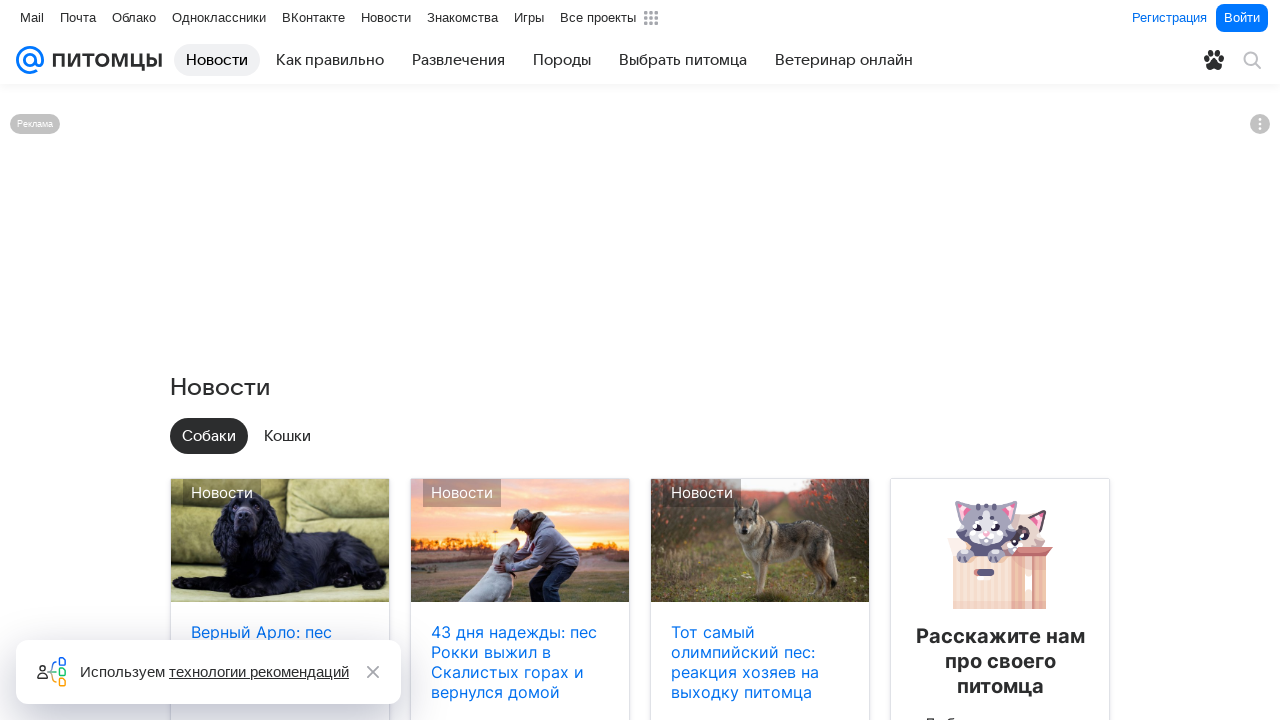

Completed loading all available articles
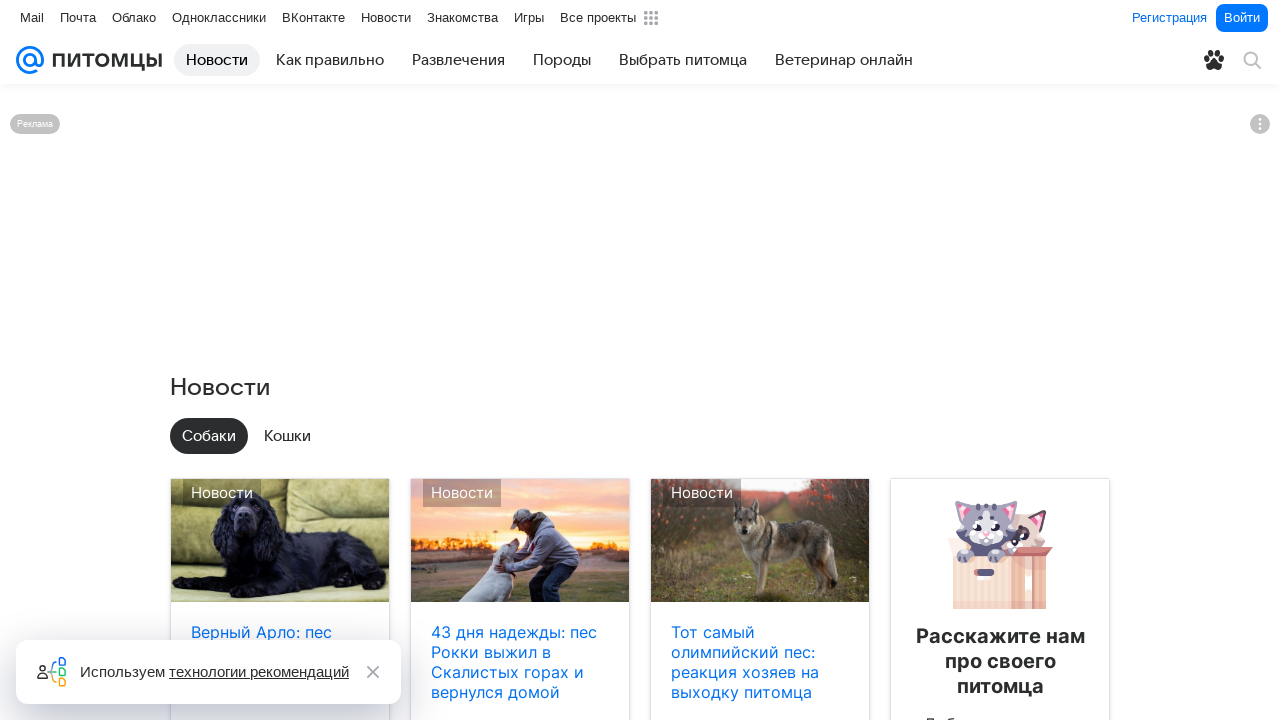

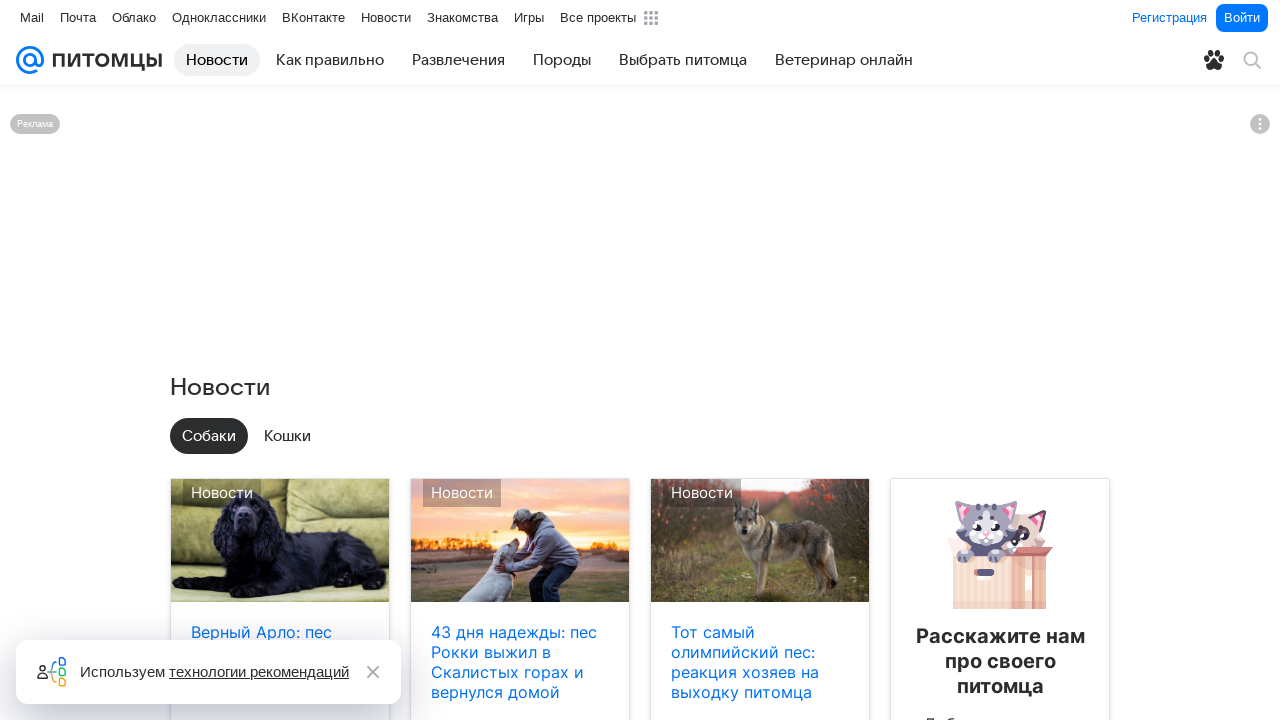